Navigates to a dynamic content page and waits for the page to load, verifying the page displays correctly

Starting URL: http://the-internet.herokuapp.com/dynamic_content

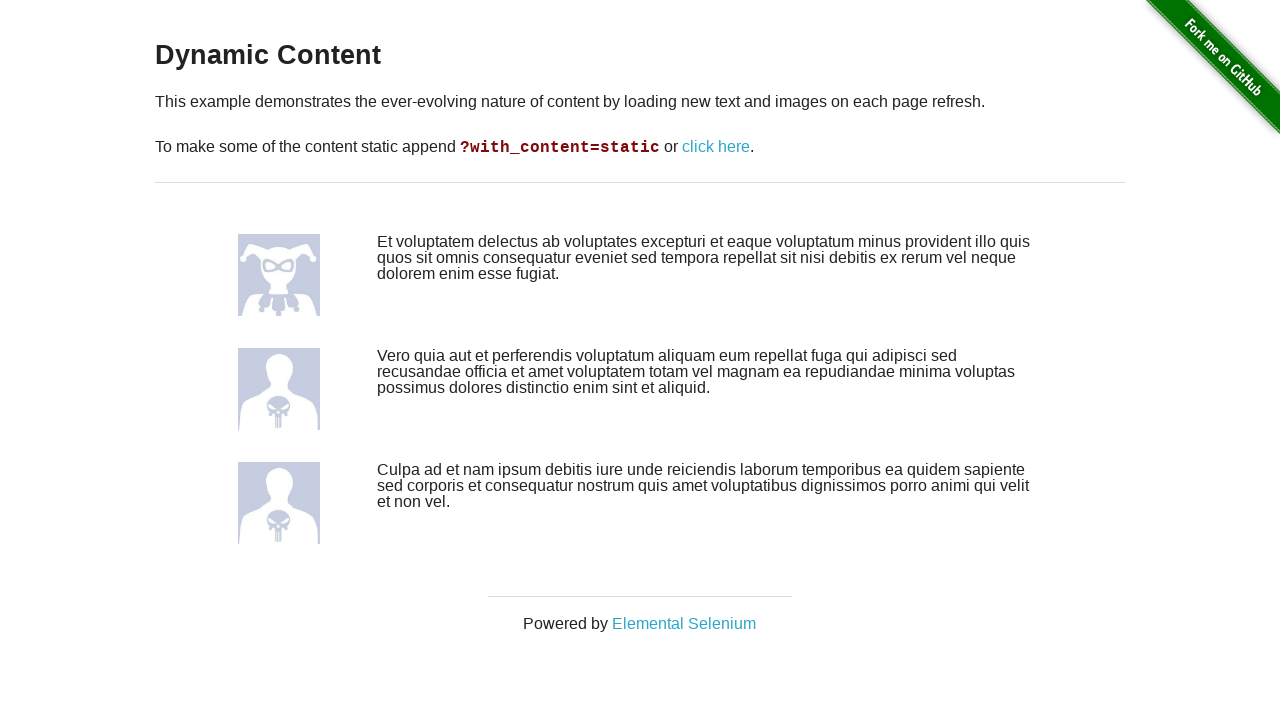

Set viewport size to 1920x1080
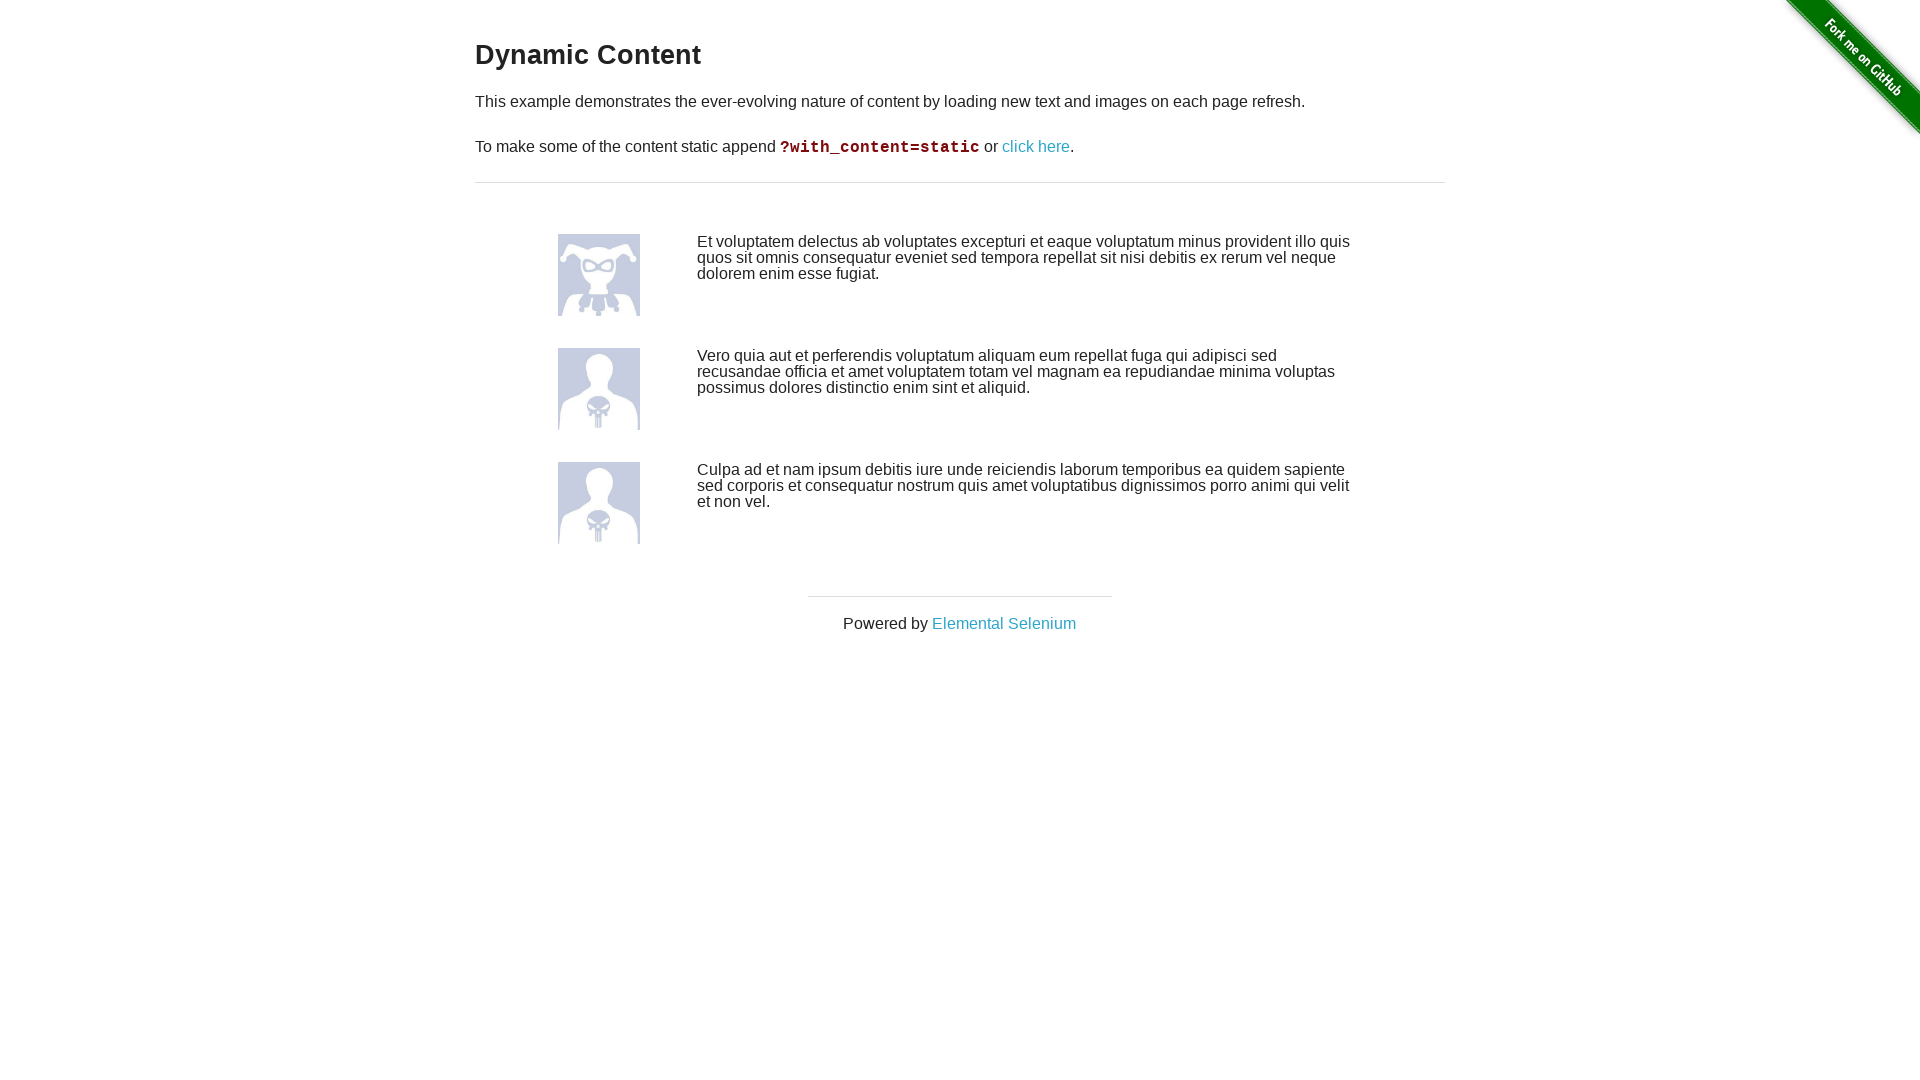

Dynamic content loaded and layout element is visible
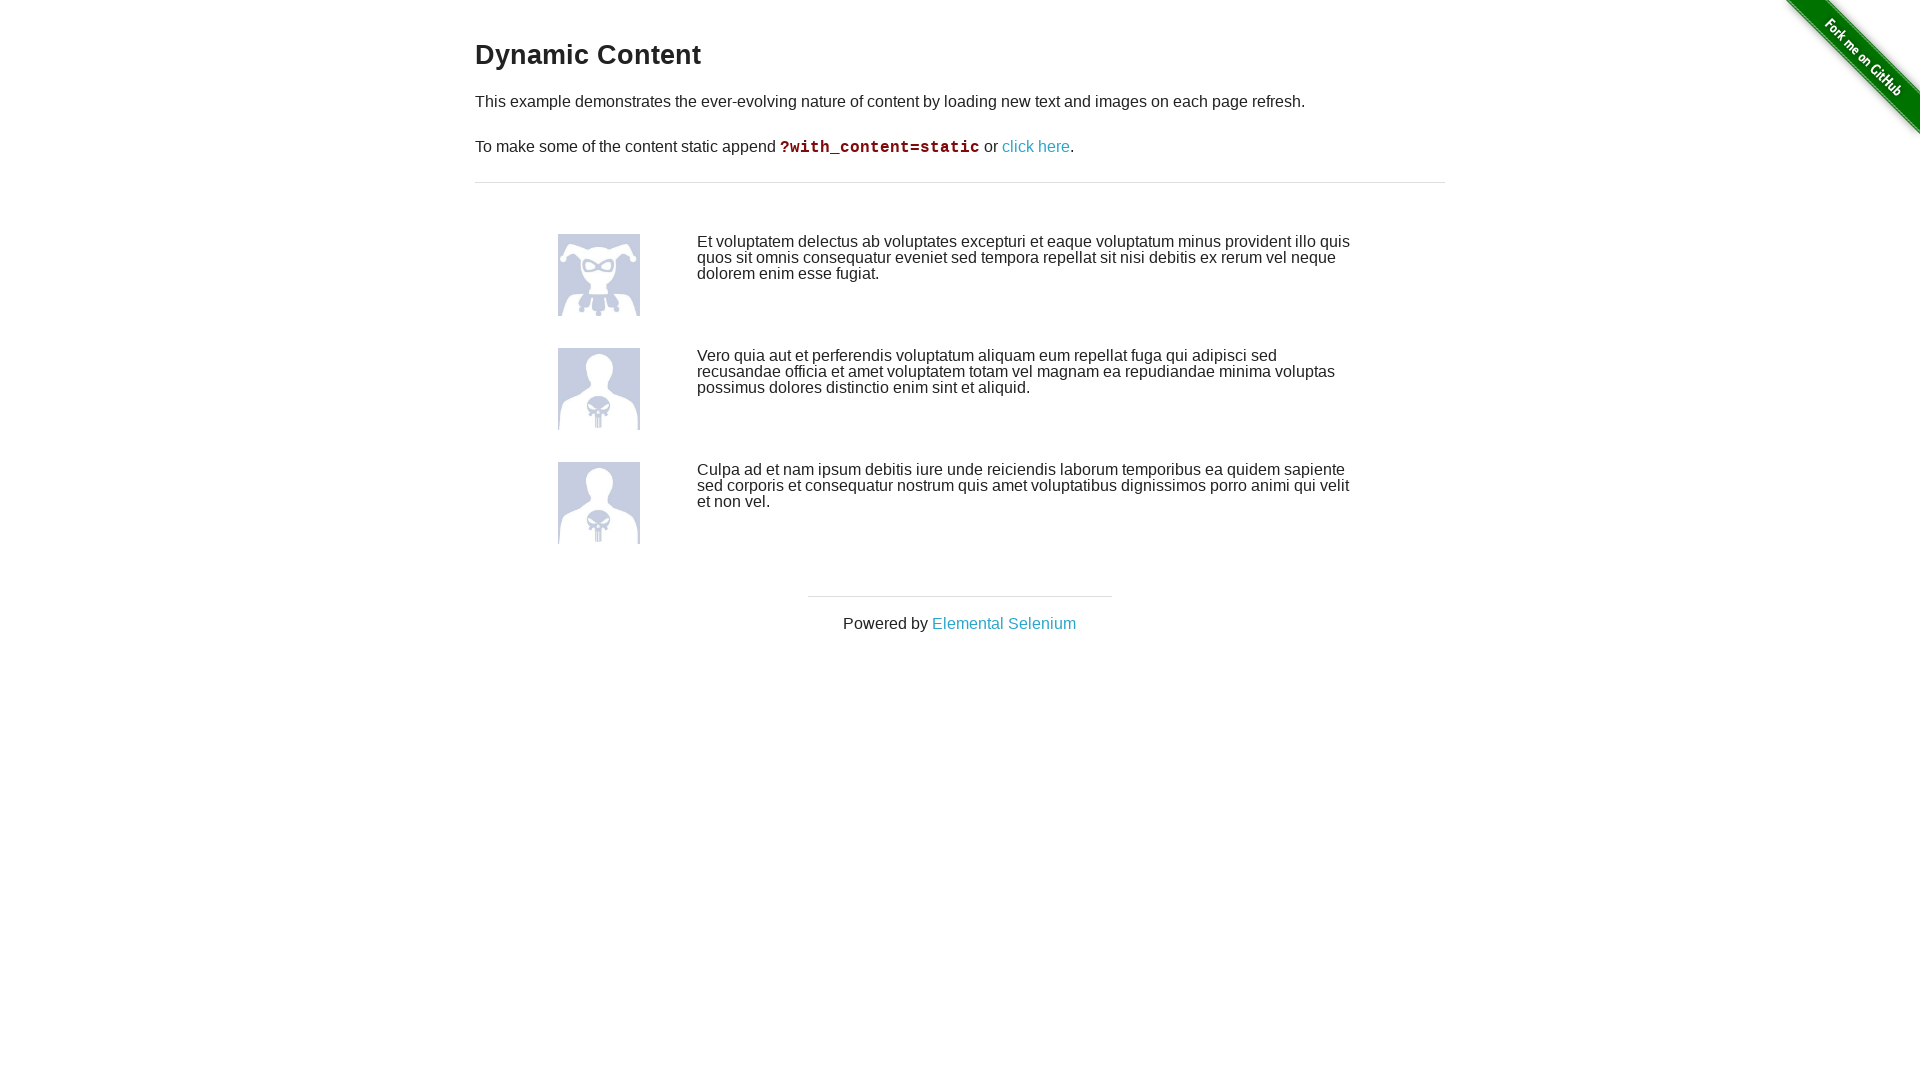

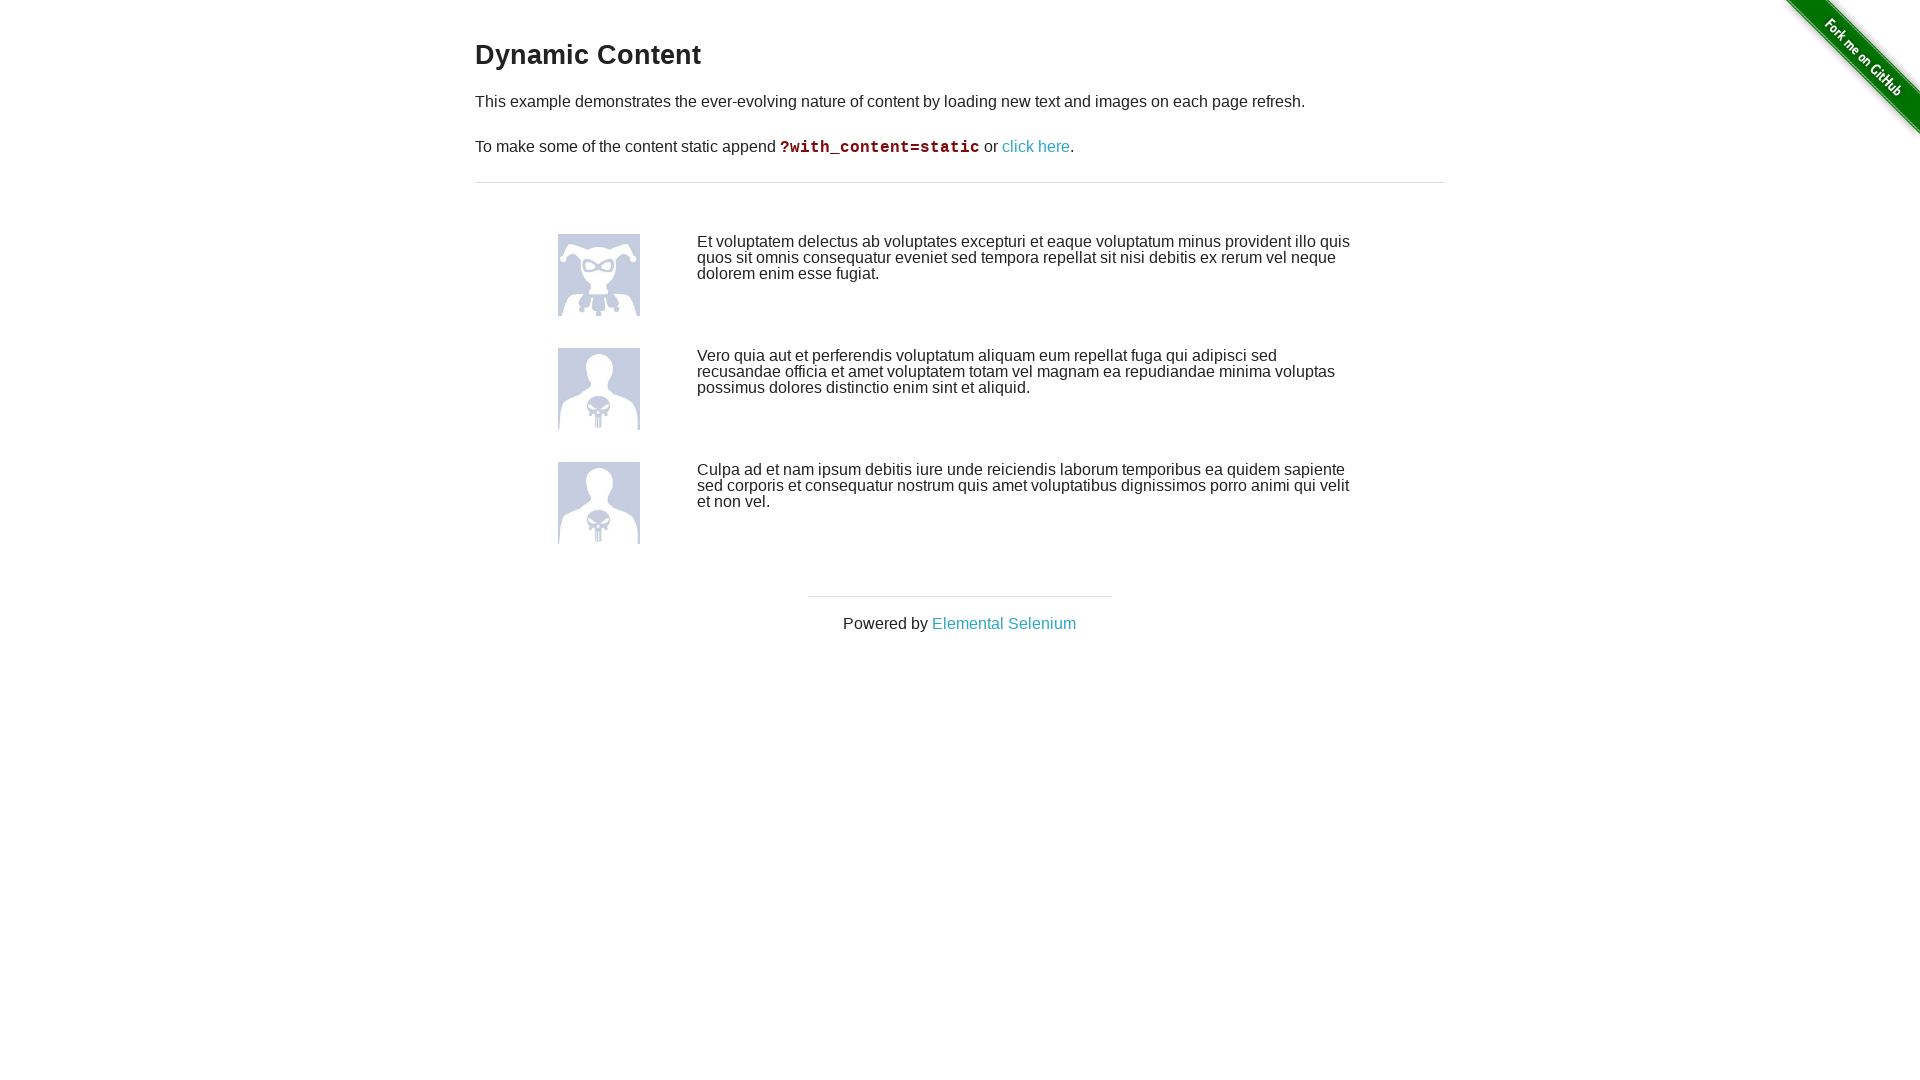